Tests alert handling by clicking a button that triggers an alert and then accepting/dismissing the alert dialog

Starting URL: https://formy-project.herokuapp.com/switch-window

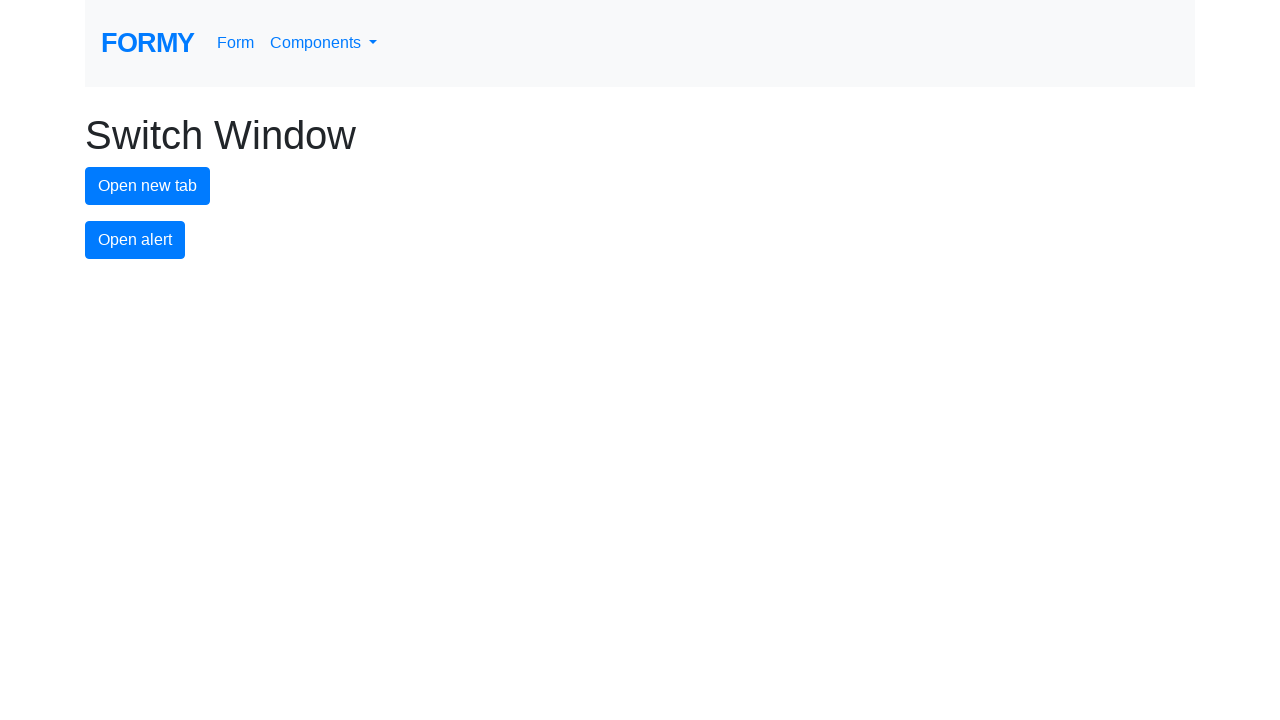

Clicked alert button to trigger the alert dialog at (135, 240) on #alert-button
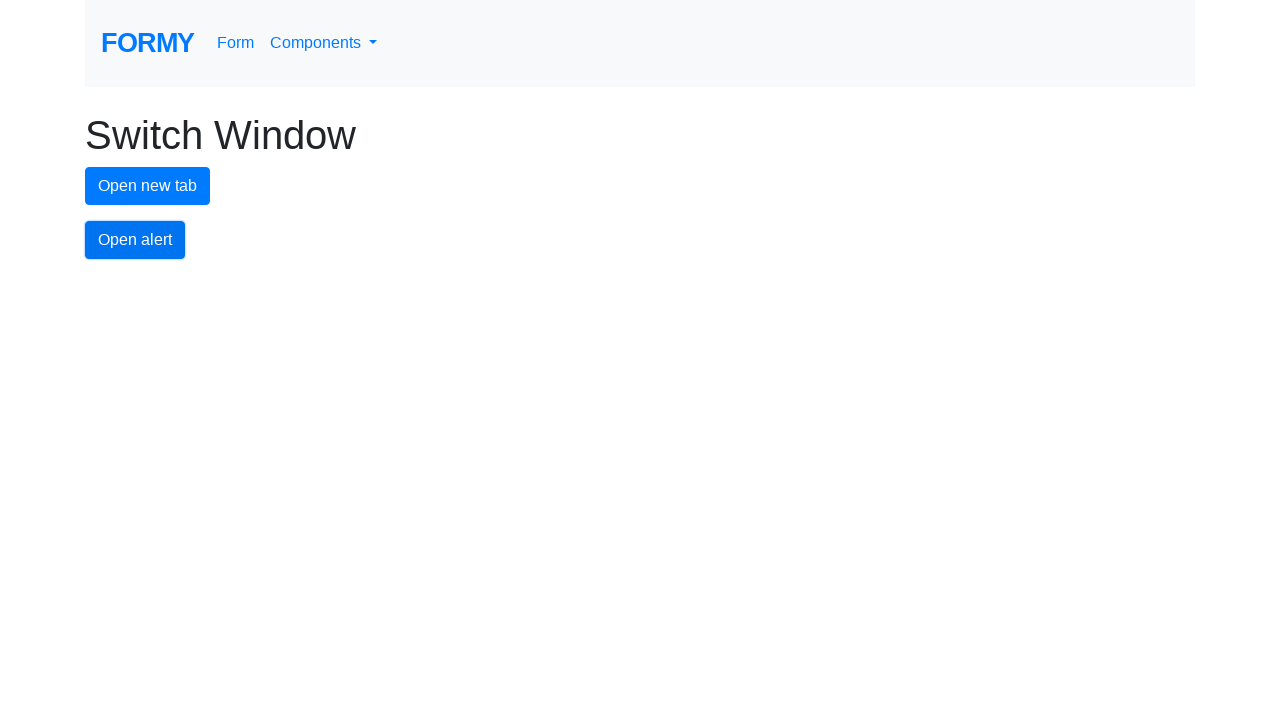

Registered dialog handler to accept alerts
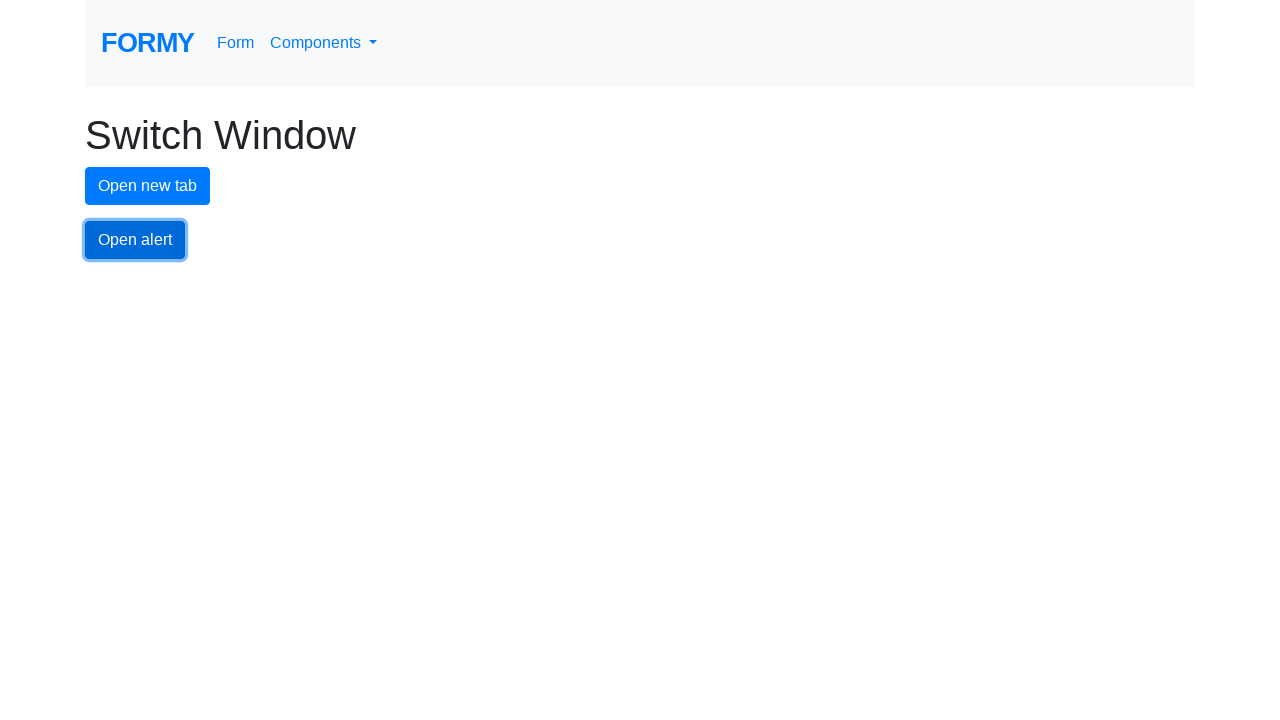

Registered dialog handler function to accept alerts
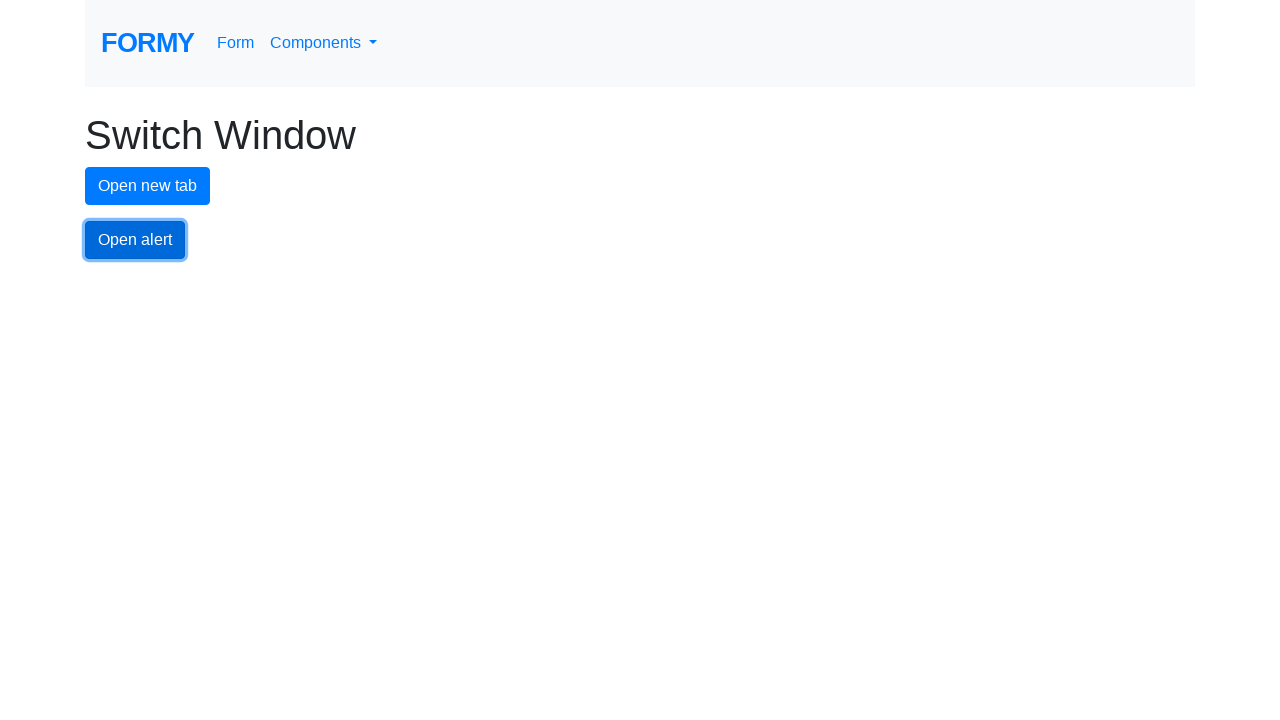

Clicked alert button again to trigger and handle the alert dialog at (135, 240) on #alert-button
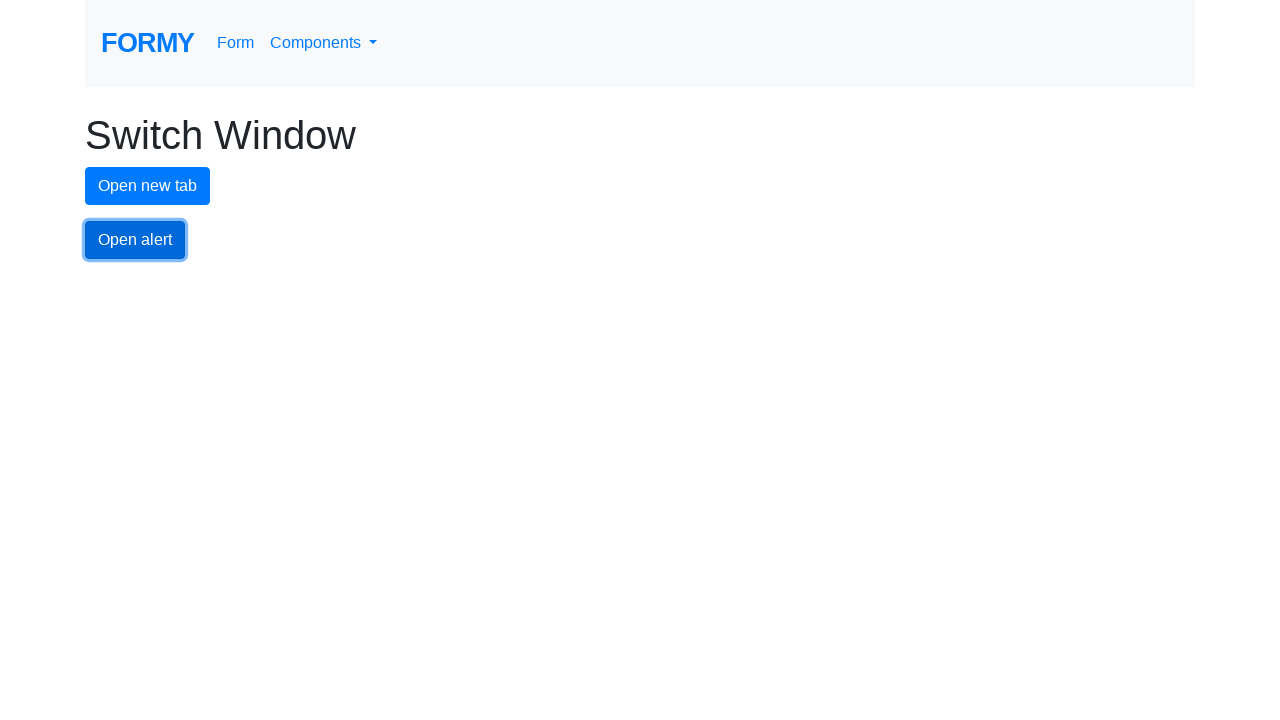

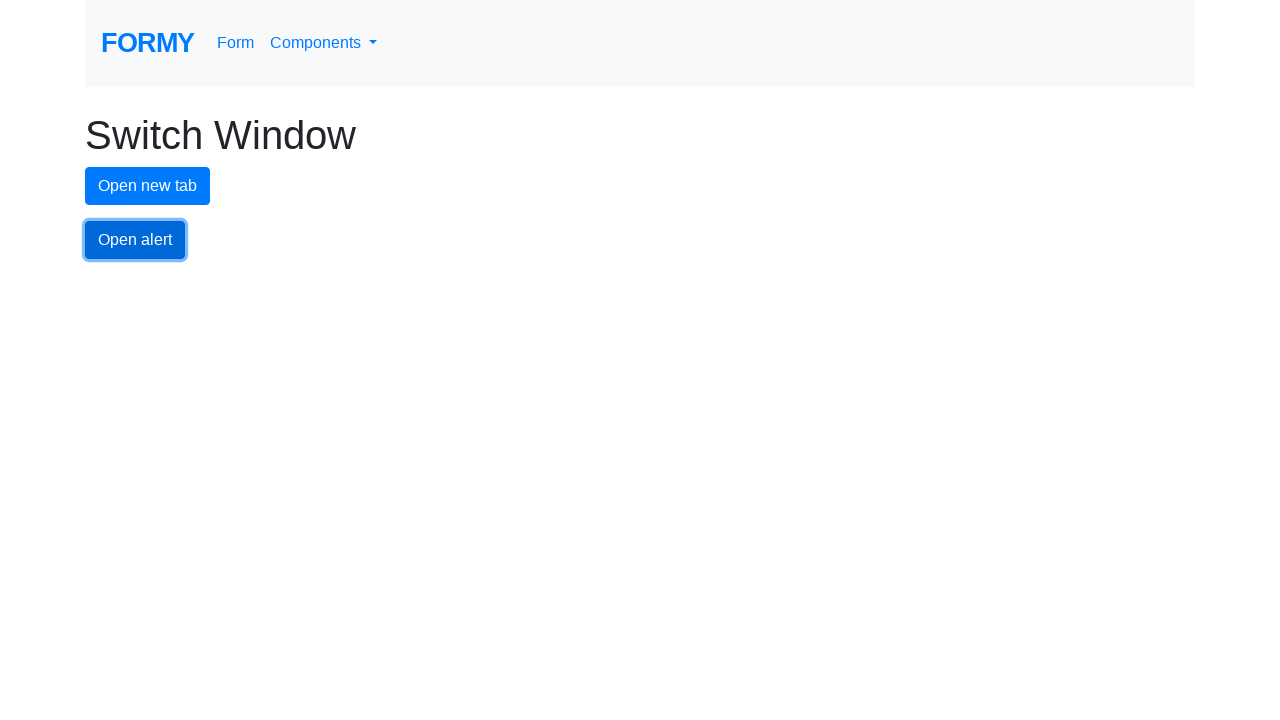